Navigates to AJIO online store and verifies the page loads successfully

Starting URL: https://www.ajio.com/

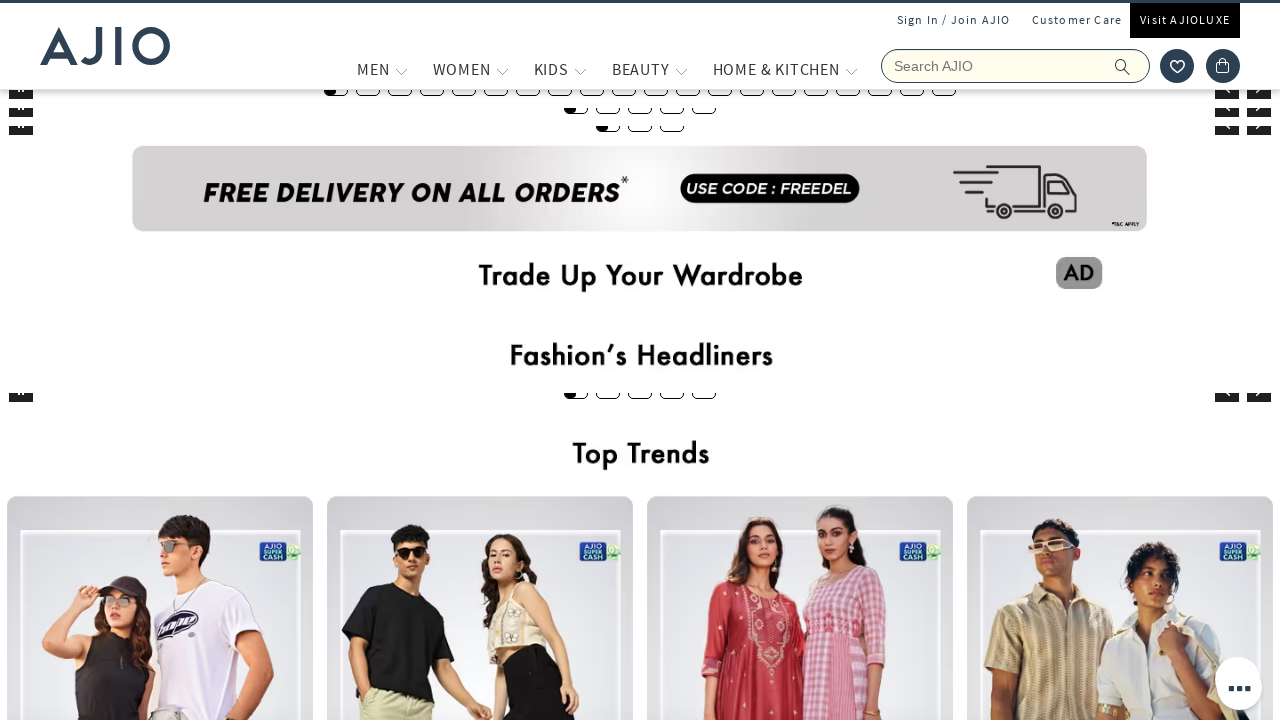

AJIO store page loaded successfully - network idle state reached
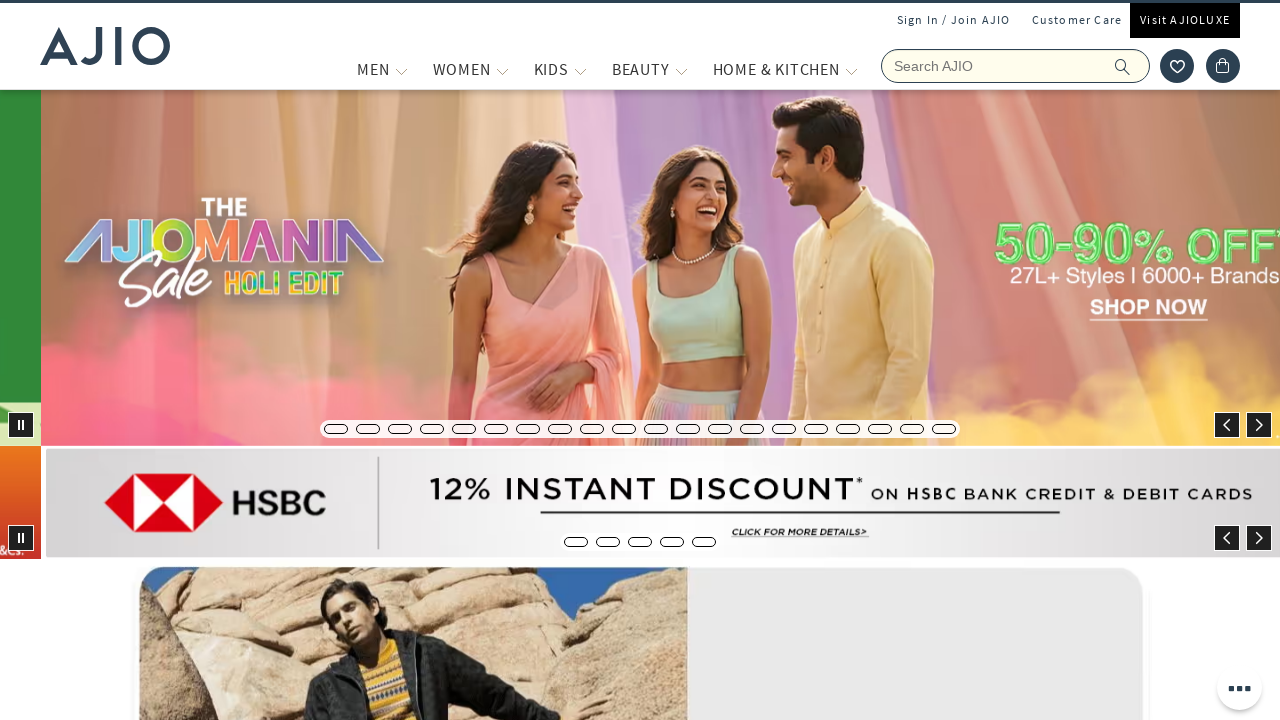

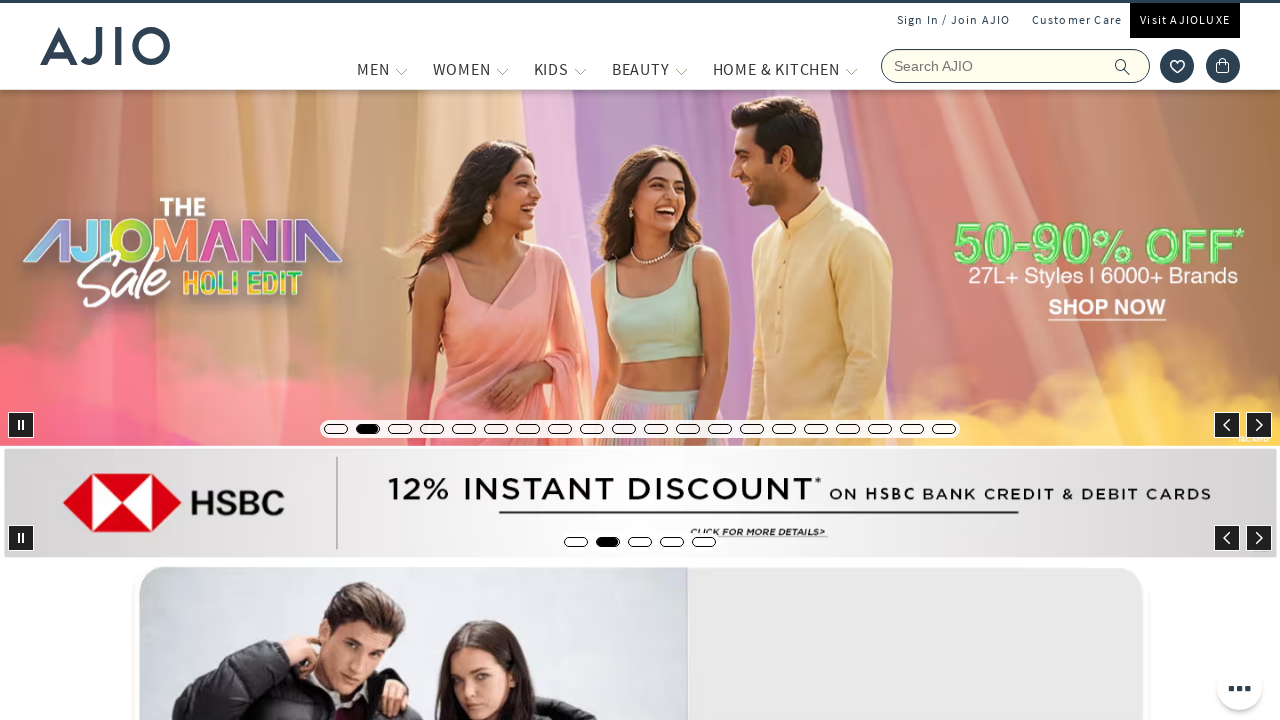